Opens the Barclays UK banking website homepage and maximizes the browser window to verify the page loads correctly.

Starting URL: https://www.barclays.co.uk/

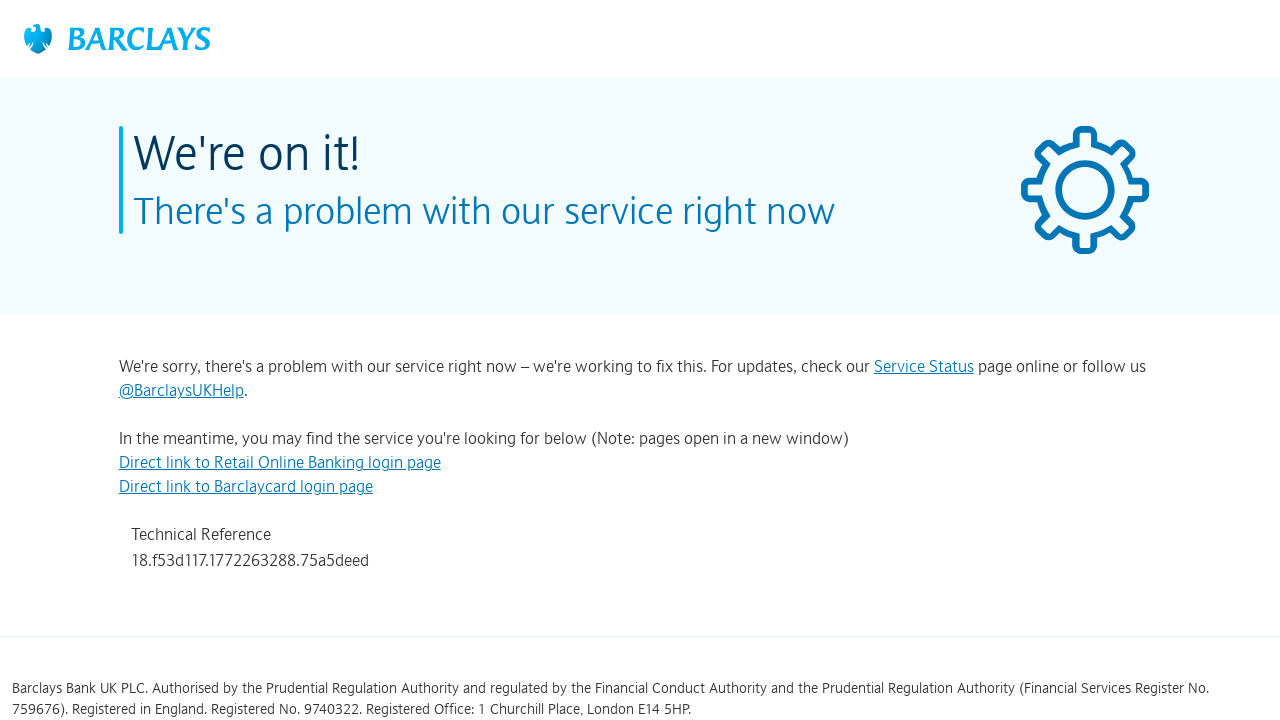

Navigated to Barclays UK banking website homepage
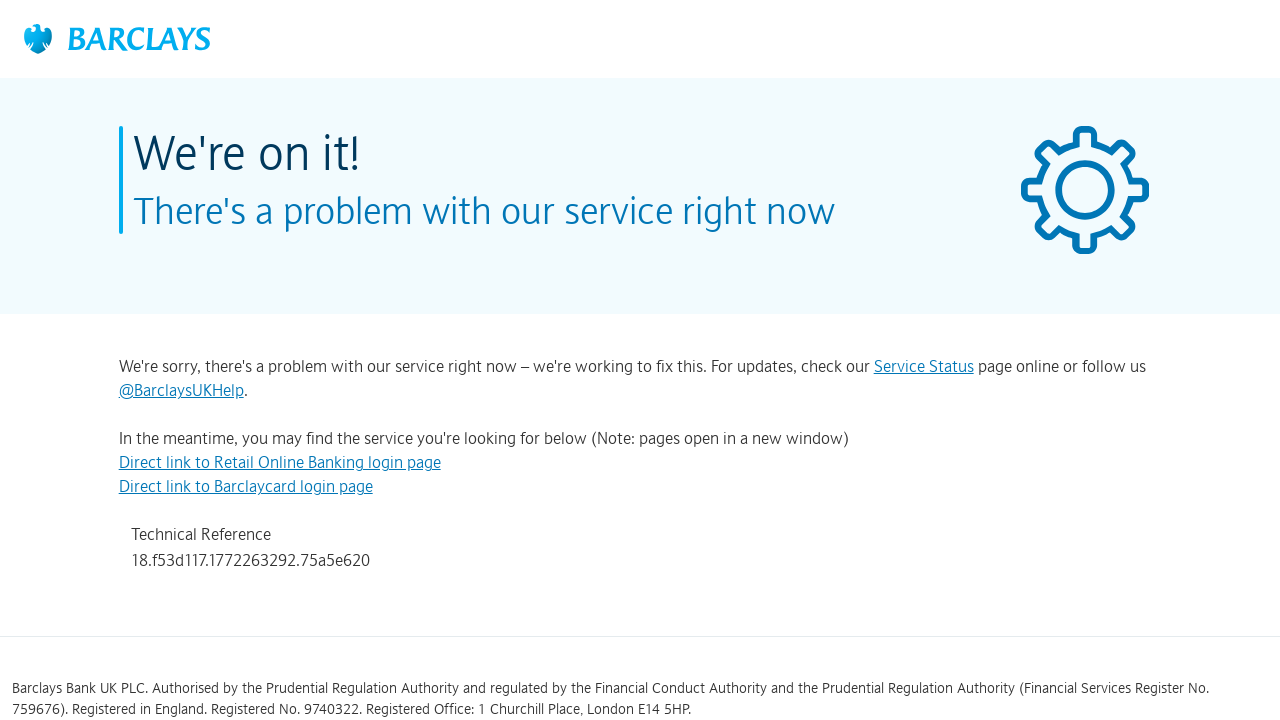

Maximized browser window to 1920x1080
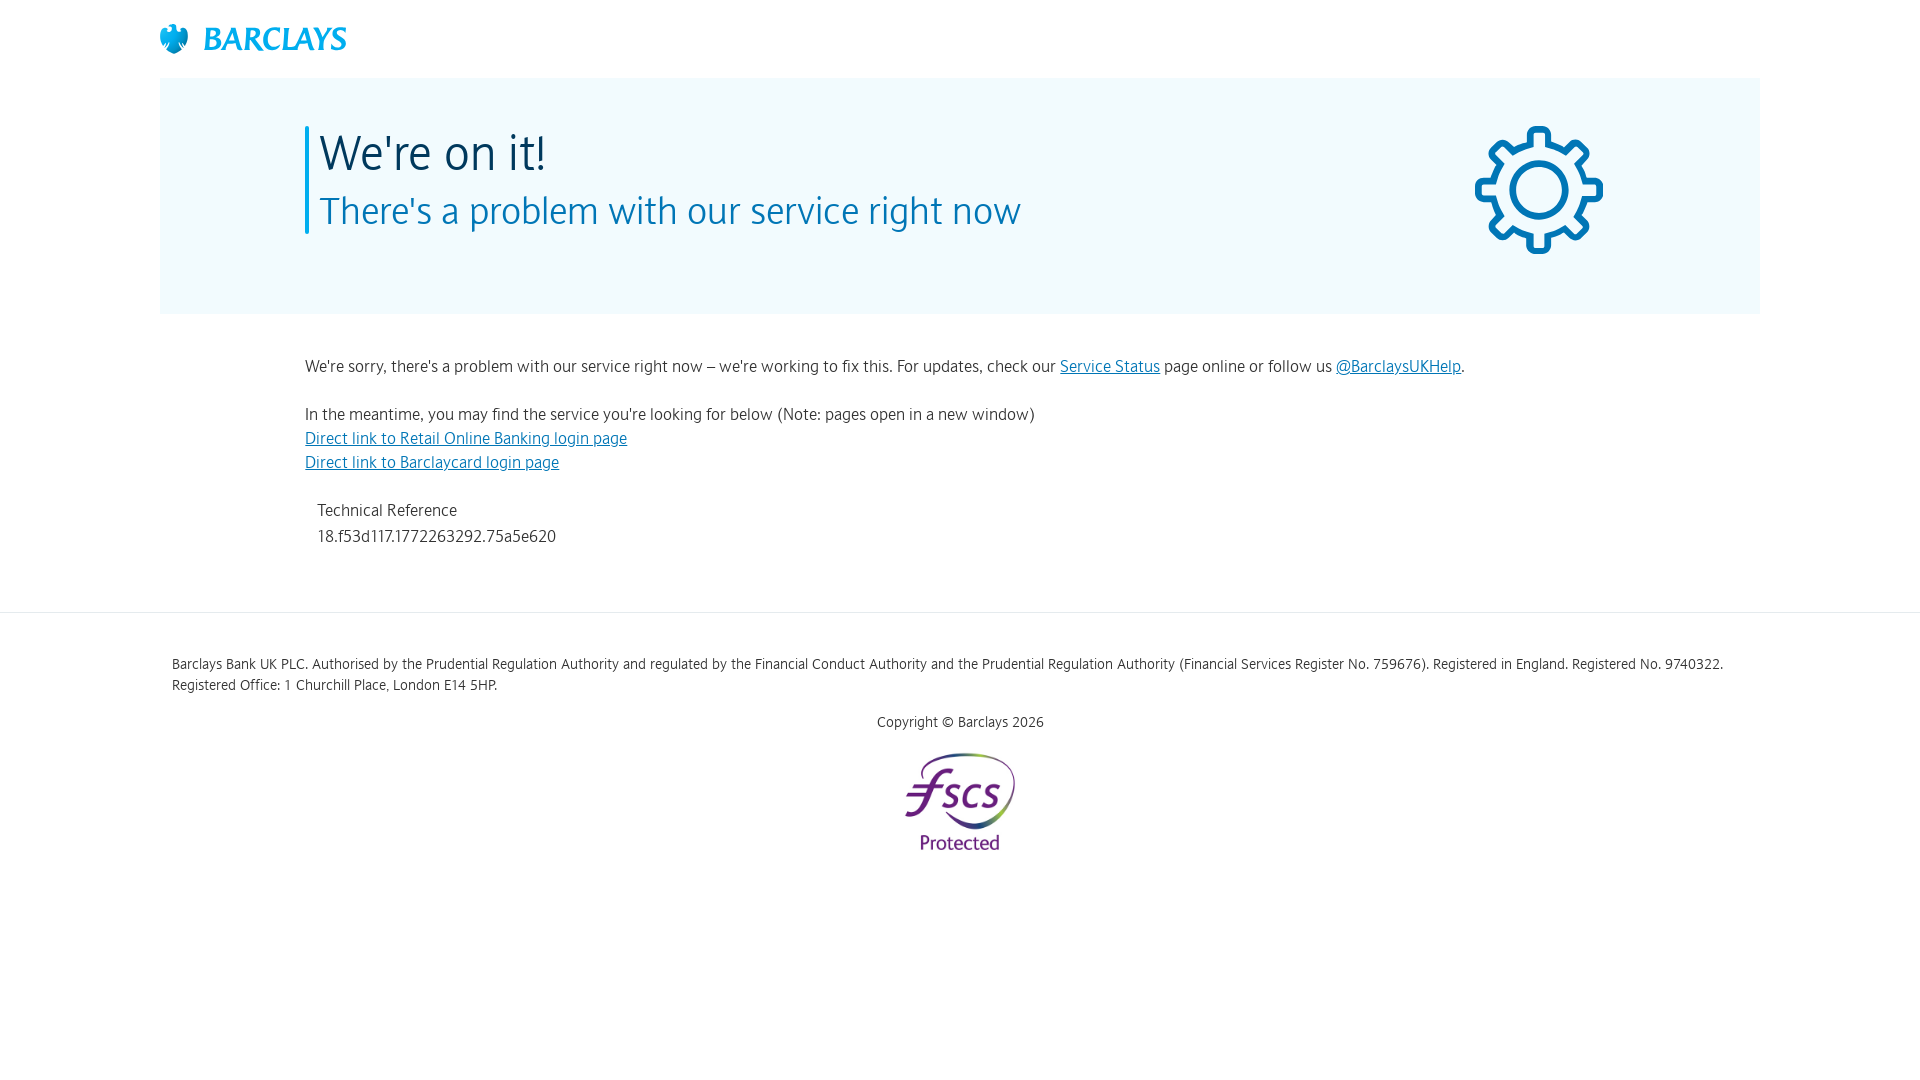

Page fully loaded and DOM content ready
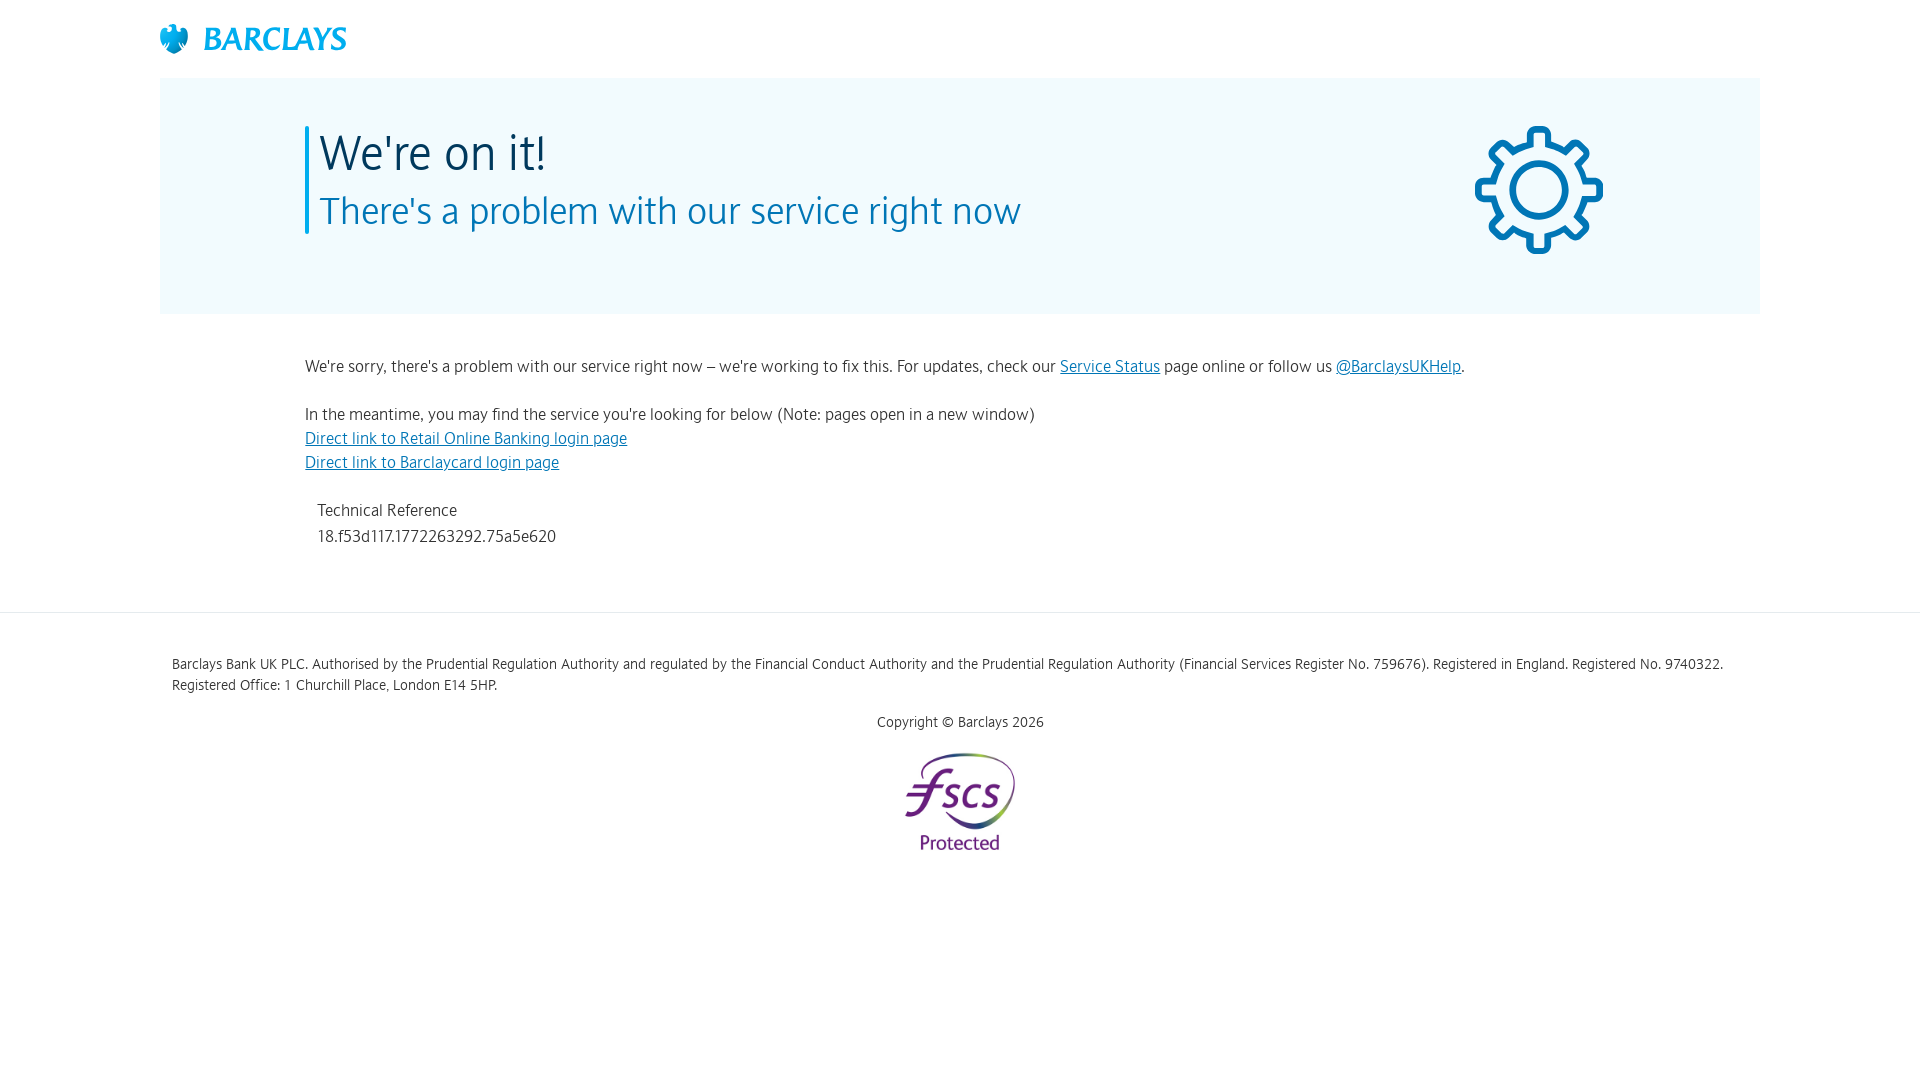

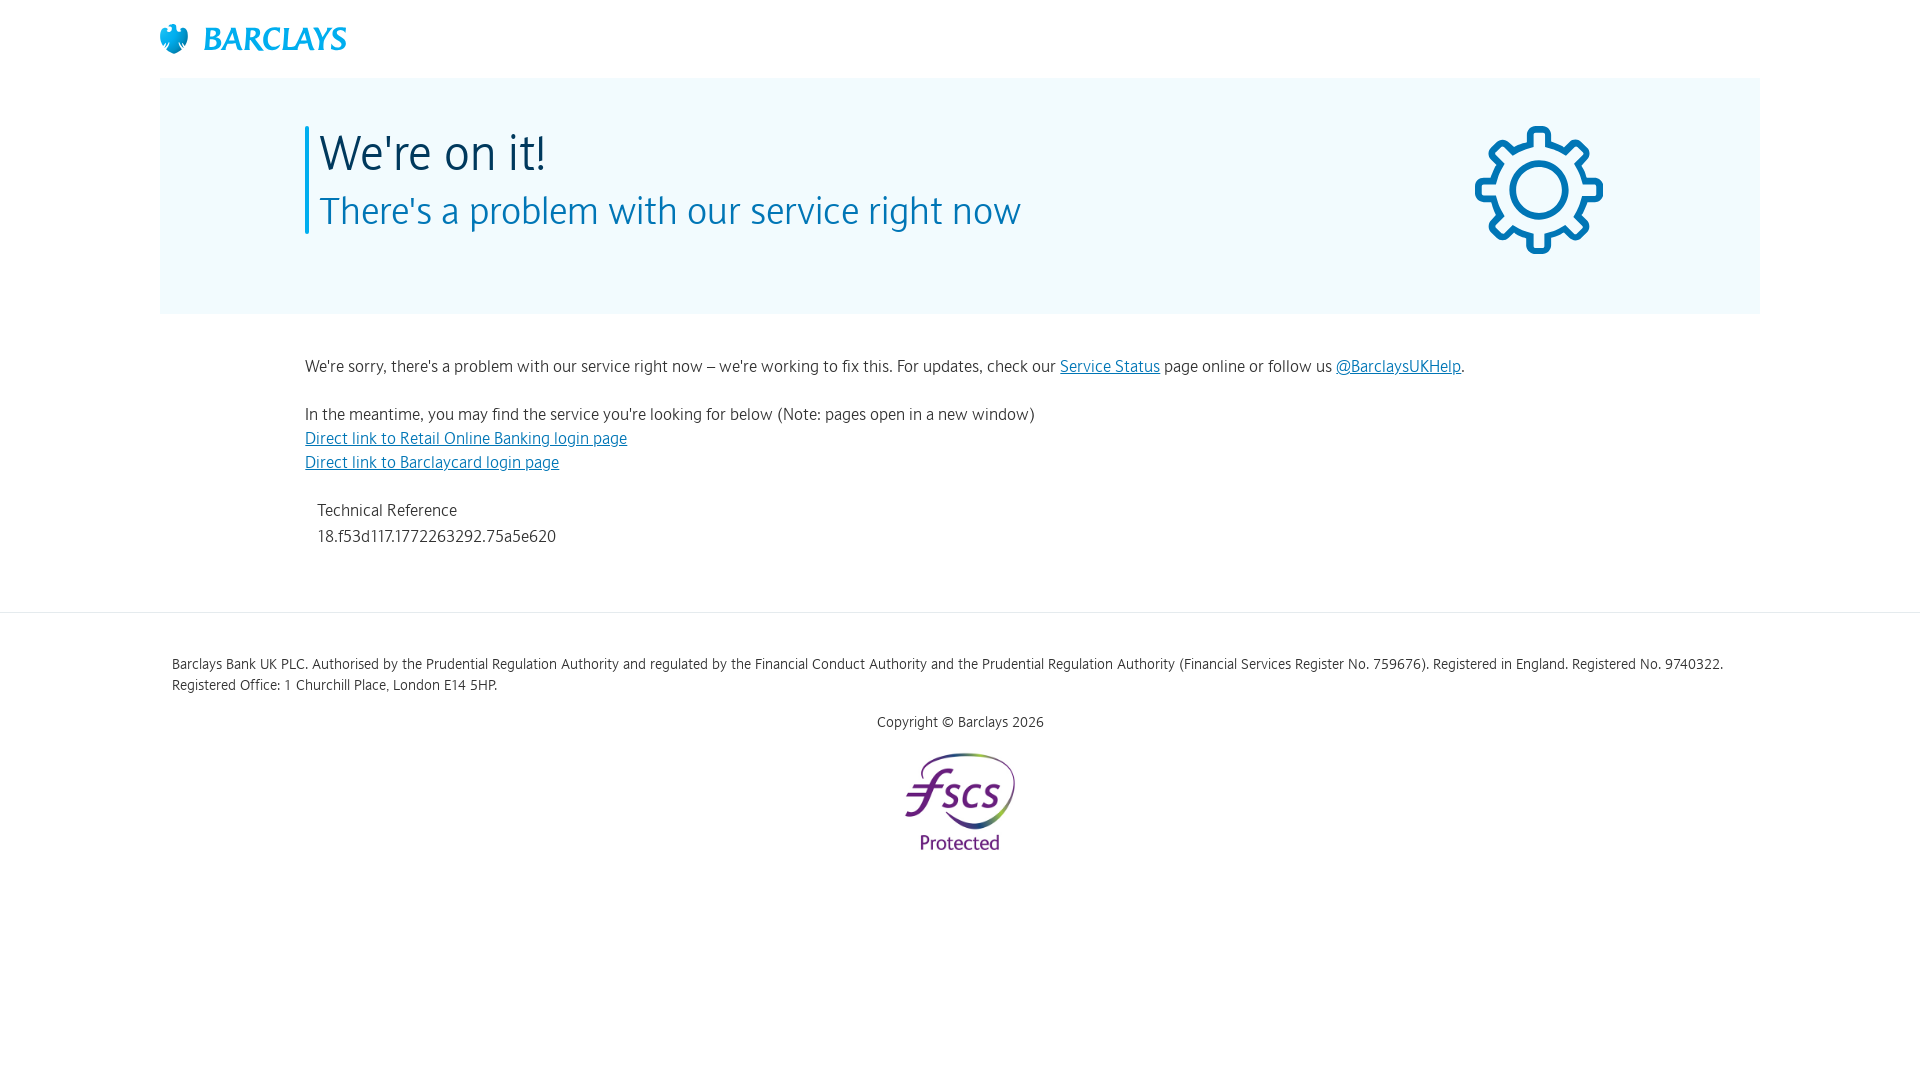